Tests navigation by clicking A/B Testing link, going back, then clicking Add/Remove Elements link

Starting URL: https://the-internet.herokuapp.com/

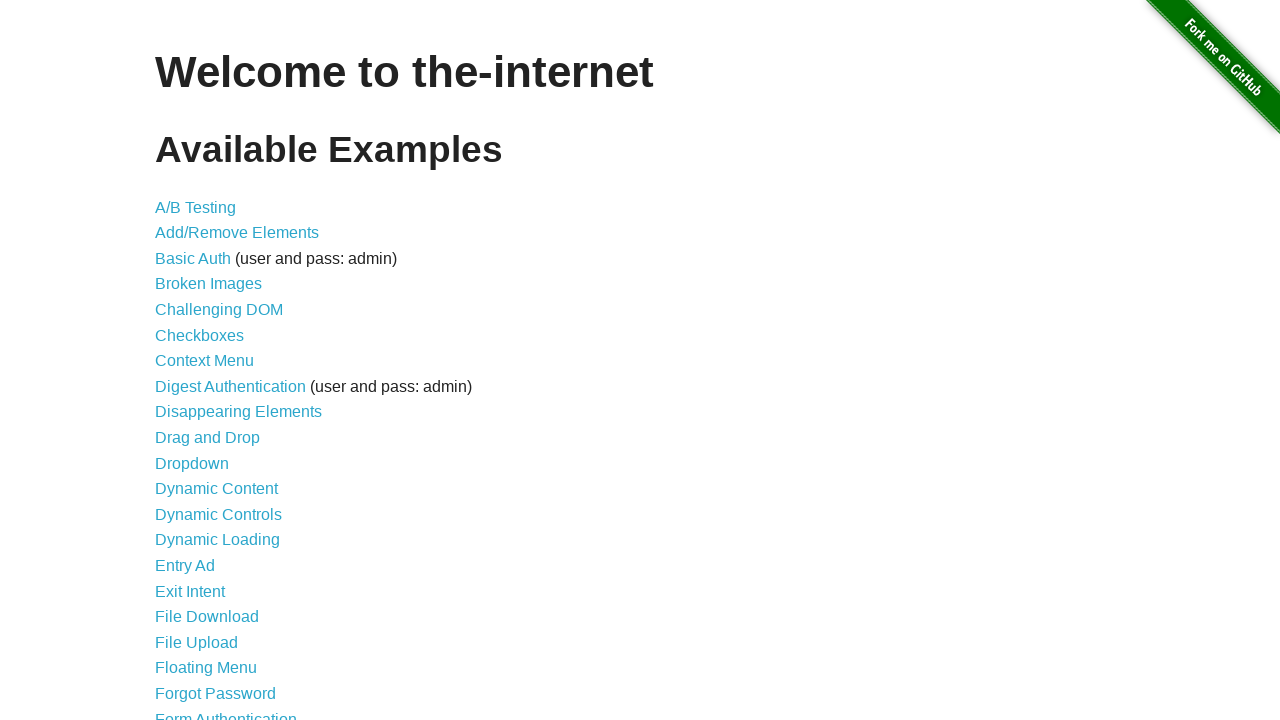

Clicked A/B Testing link at (196, 207) on a[href='/abtest']
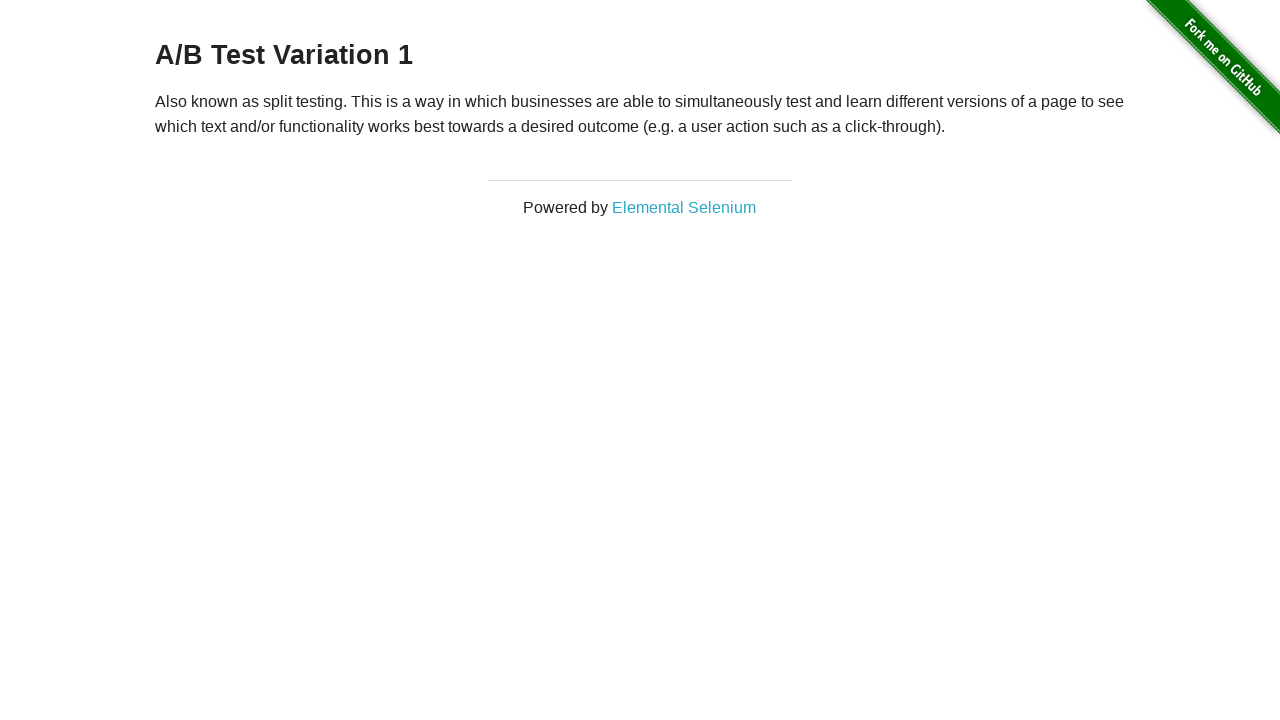

Navigated back to previous page
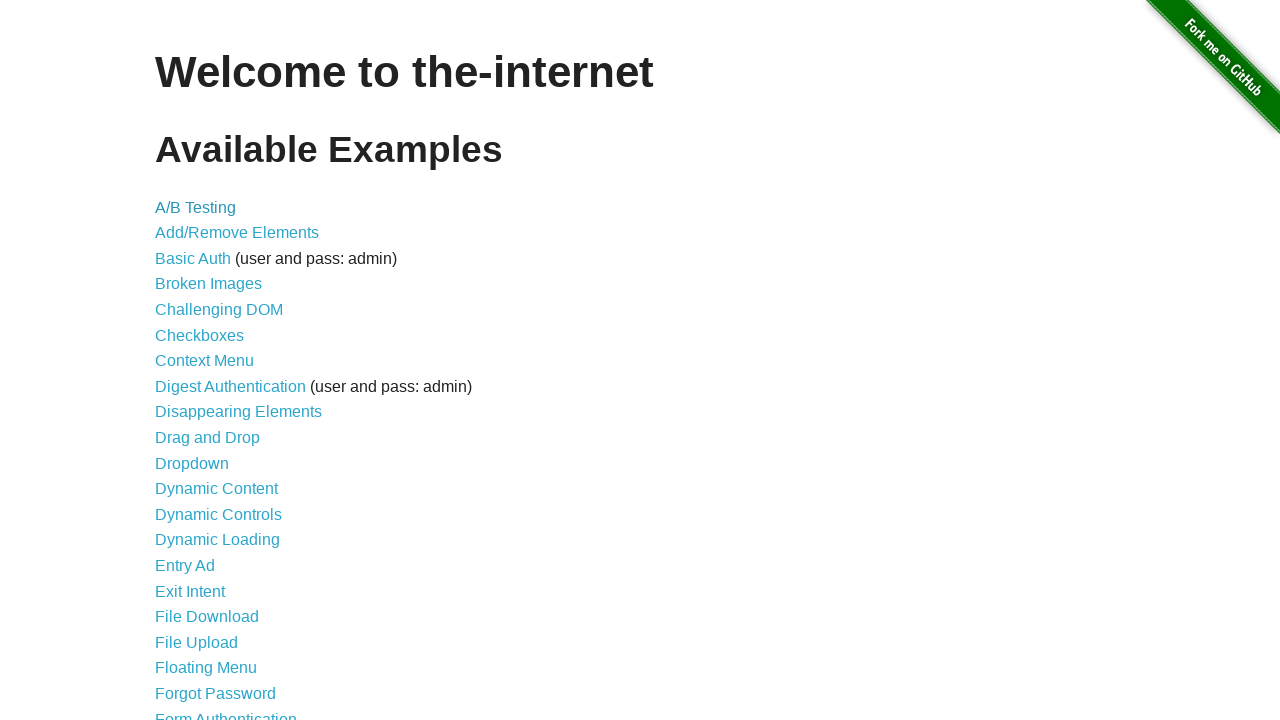

Clicked Add/Remove Elements link at (237, 233) on a[href='/add_remove_elements/']
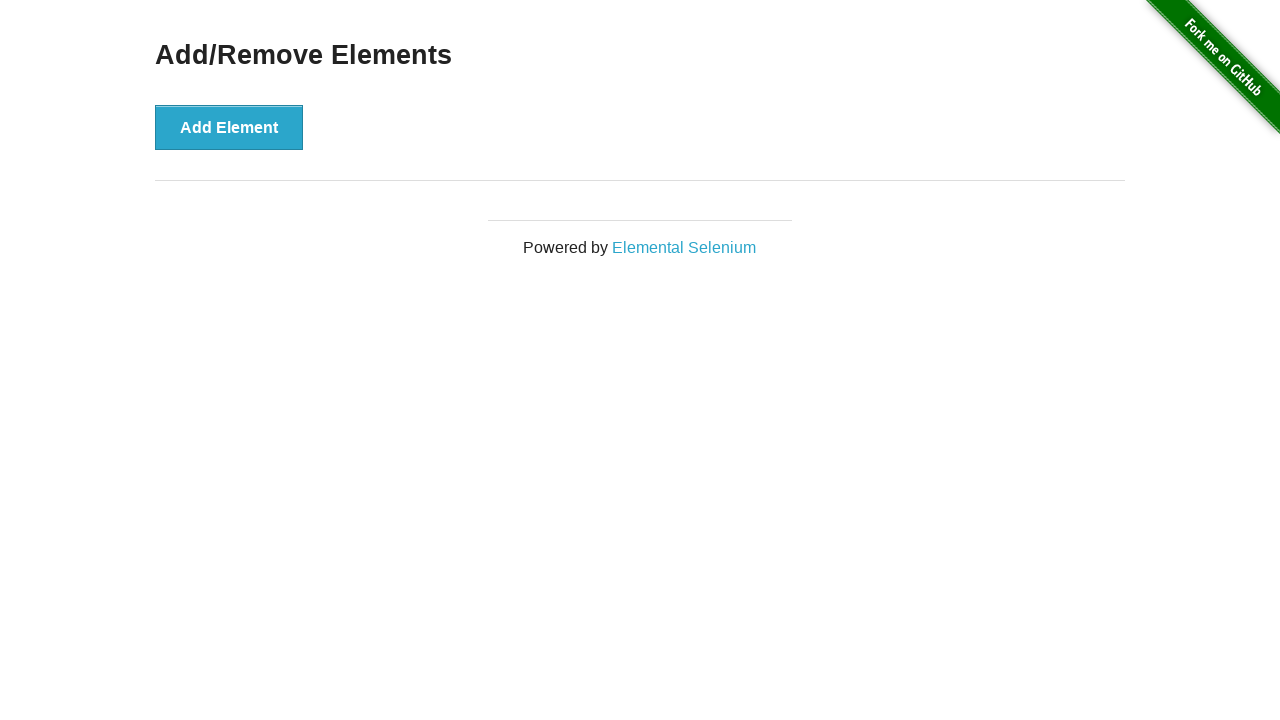

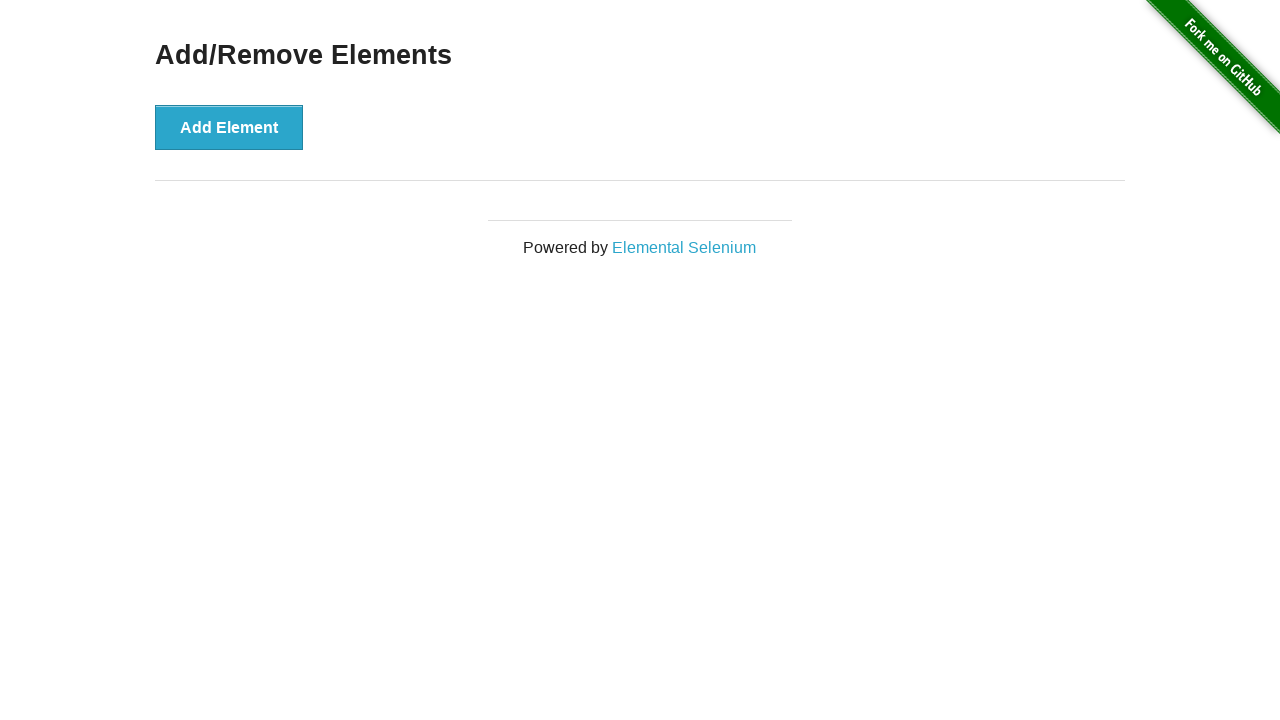